Tests iframe switching and JavaScript alert handling by navigating to a W3Schools TryIt page, switching to the result iframe, clicking a button that triggers an alert, accepting the alert, then clicking another button on the main page.

Starting URL: https://www.w3schools.com/js/tryit.asp?filename=tryjs_alert

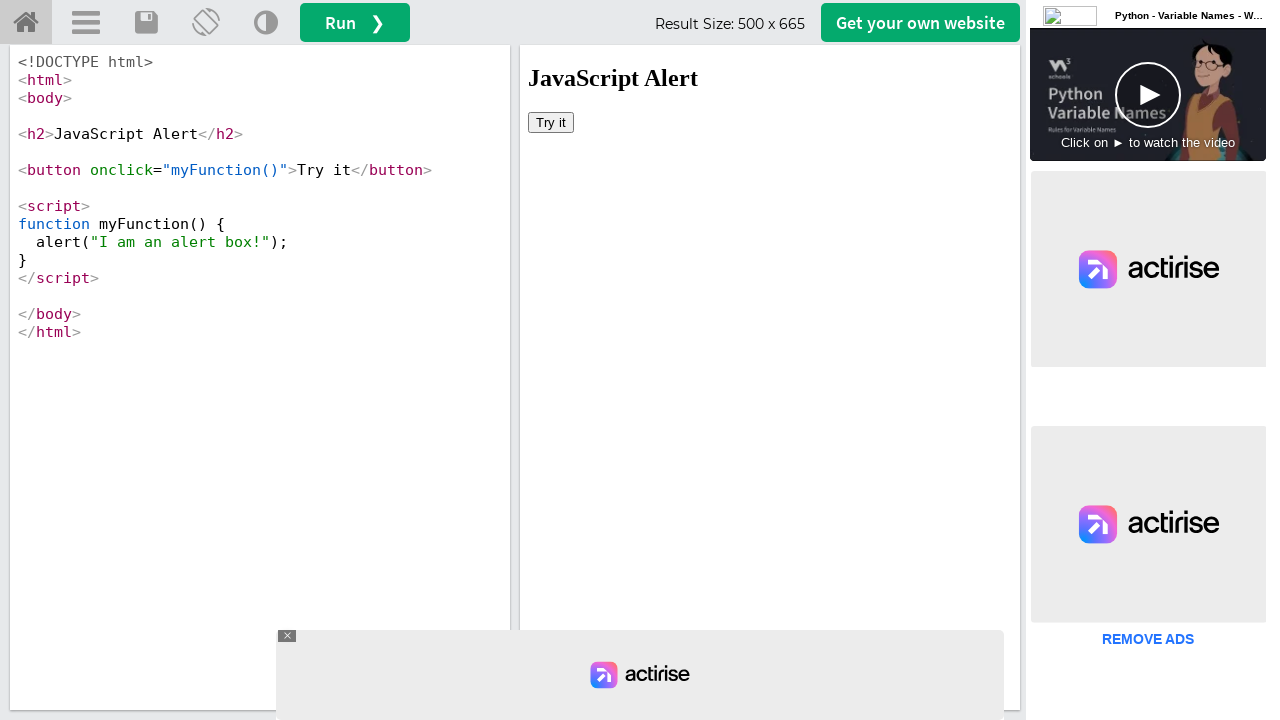

Waited 3 seconds for page to load
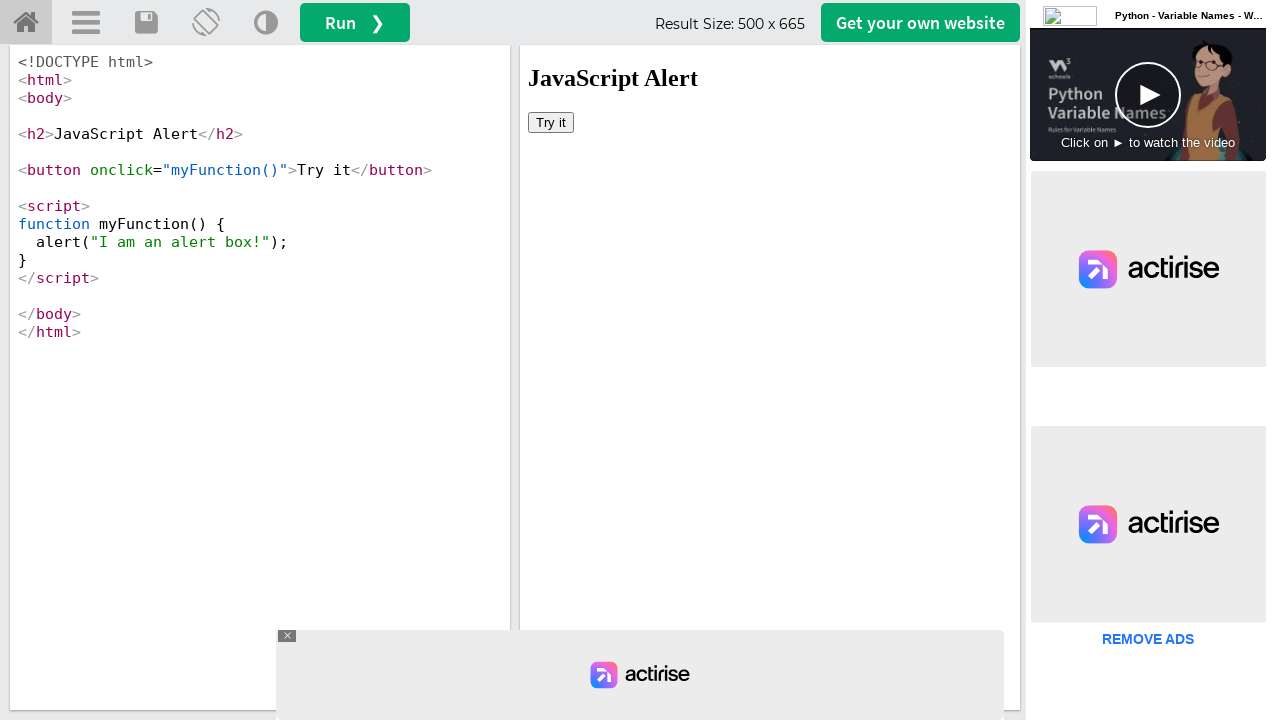

Located the result iframe (#iframeResult)
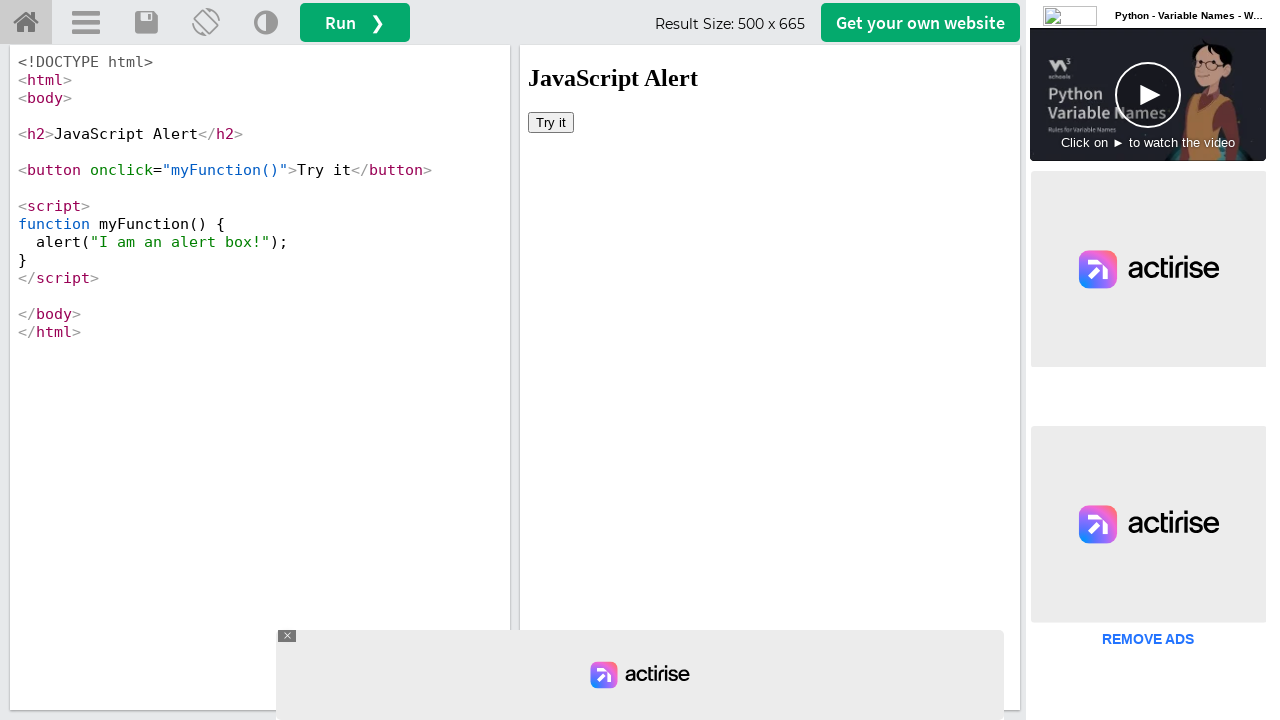

Clicked the button inside the iframe to trigger alert at (551, 122) on #iframeResult >> internal:control=enter-frame >> xpath=/html/body/button
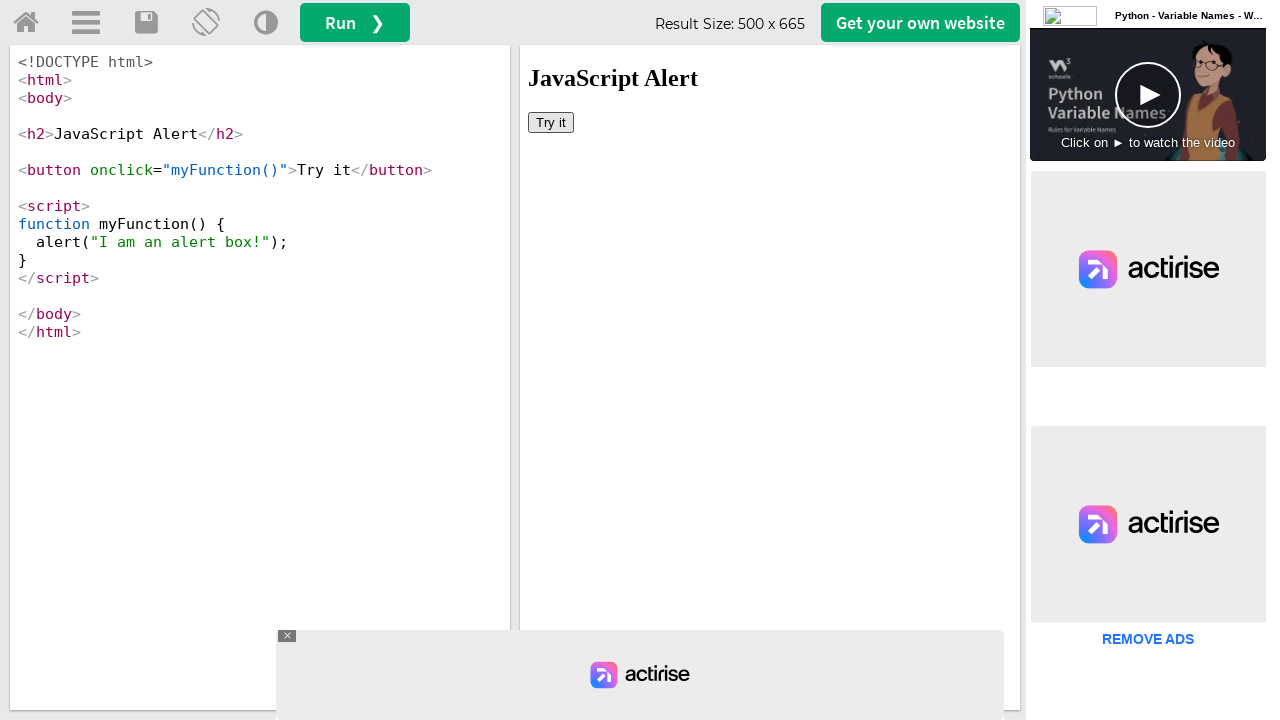

Set up dialog handler to accept JavaScript alert
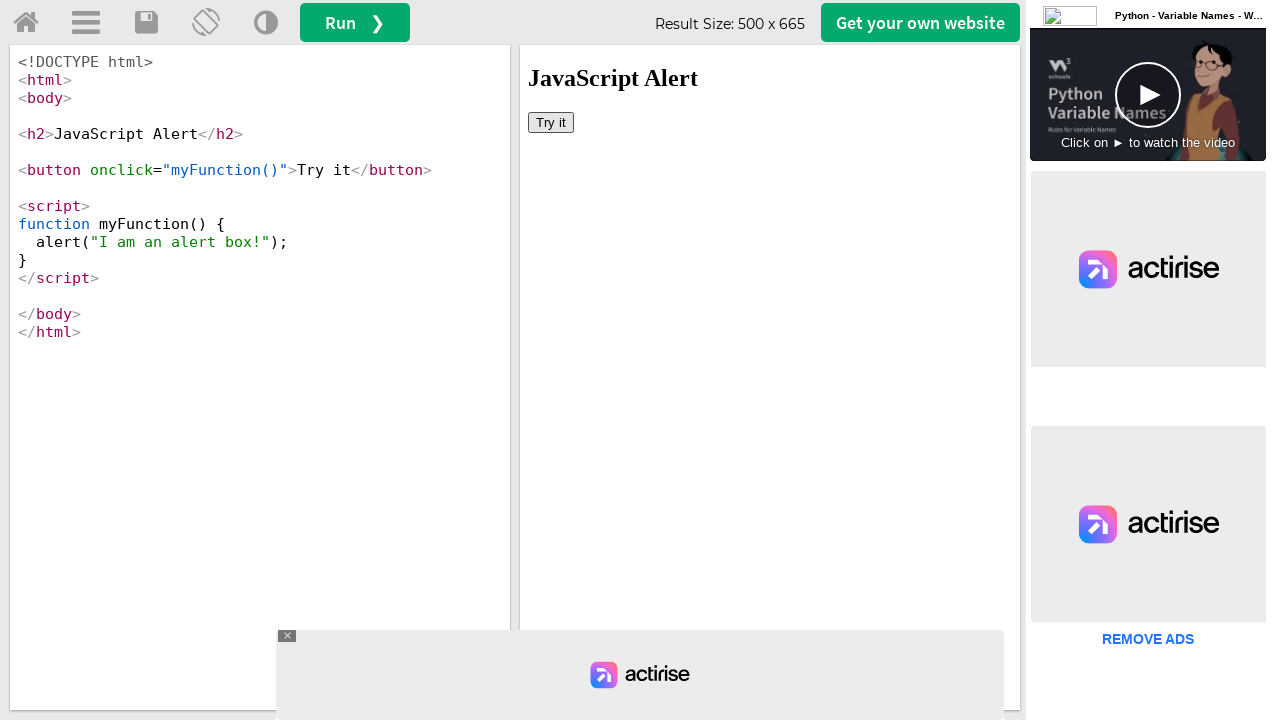

Waited 500ms for alert to be handled
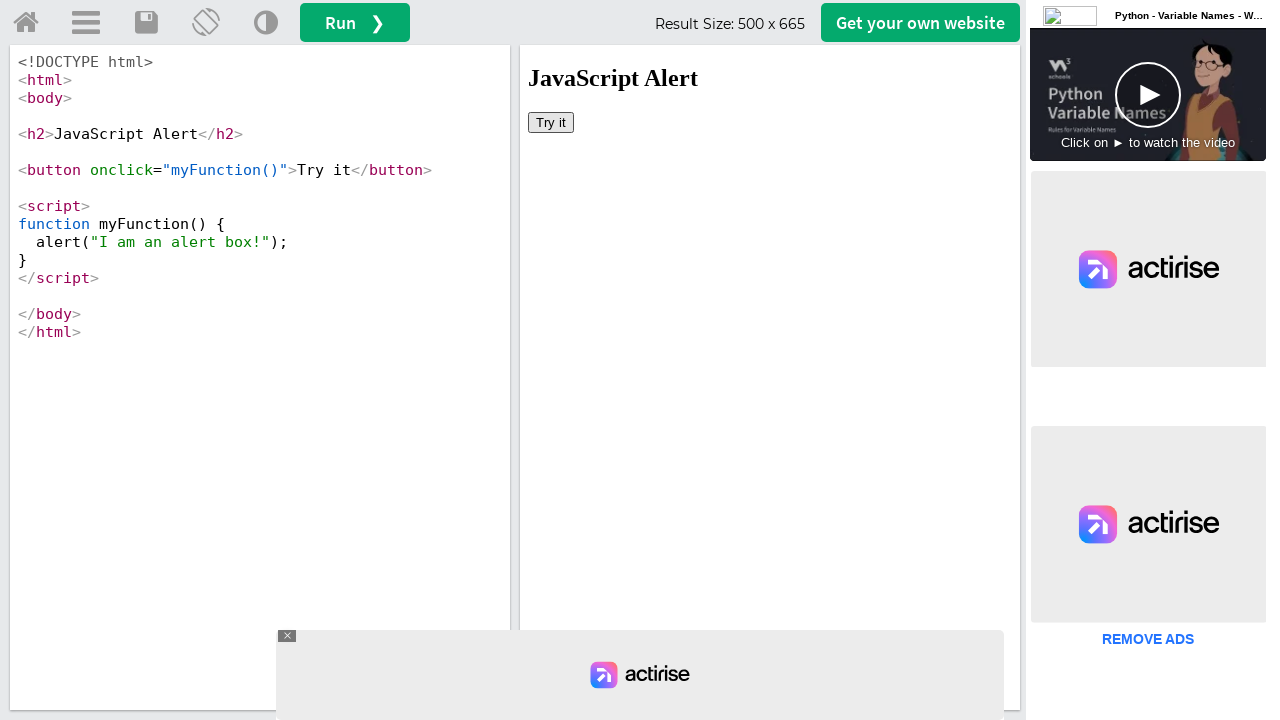

Clicked the 'Get Certified' button on the main page at (920, 22) on #getwebsitebtn
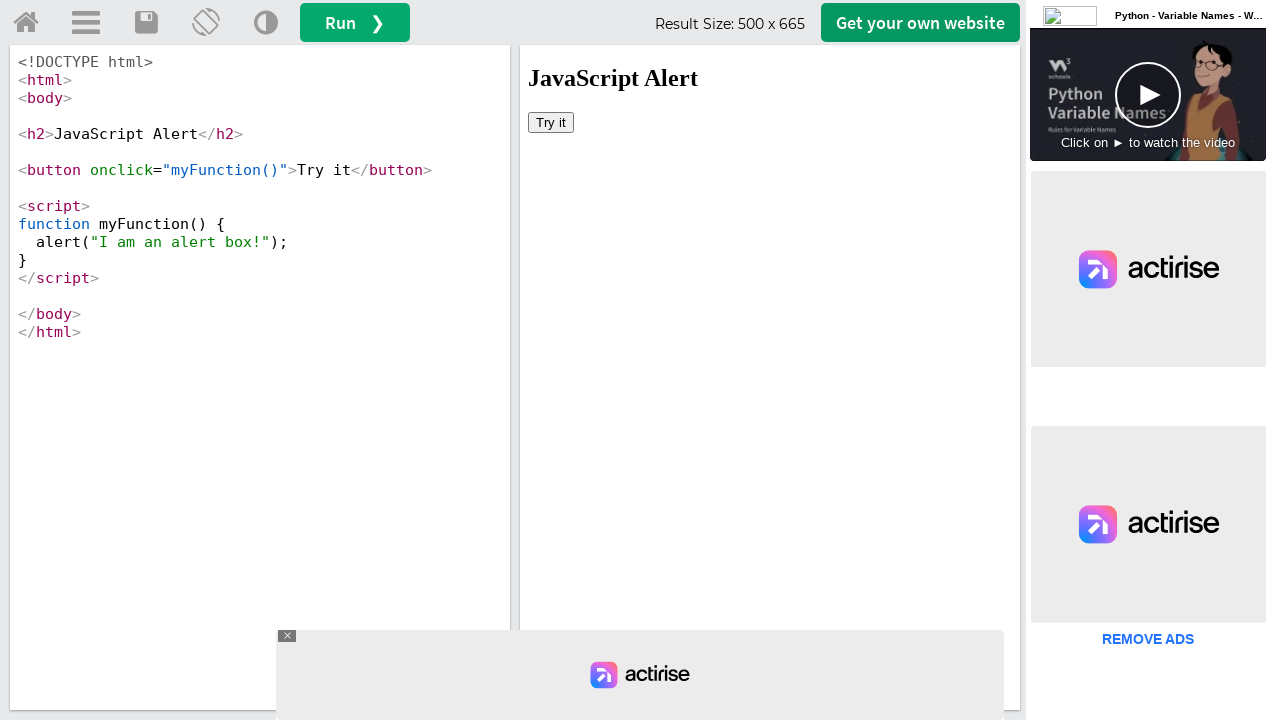

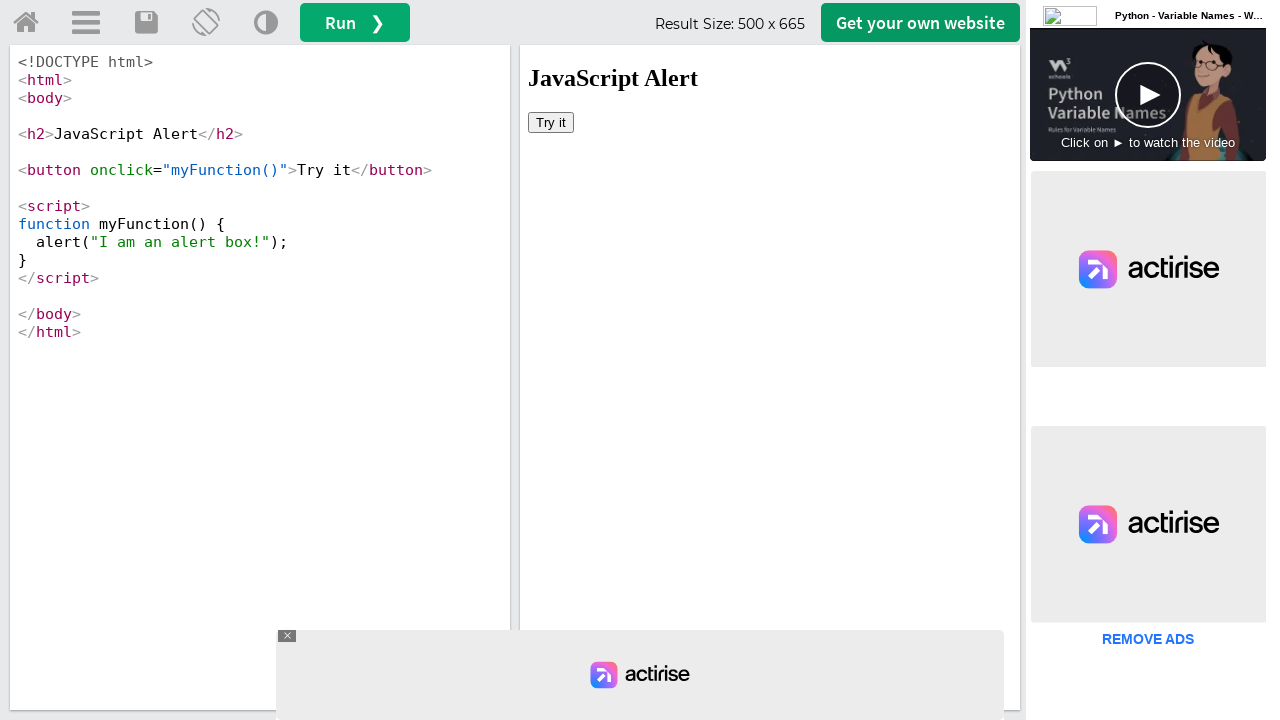